Opens the file chooser dialog by clicking Open SVG, uploads an SVG file, and verifies it renders in the frame

Starting URL: https://demo.playwright.dev/svgomg

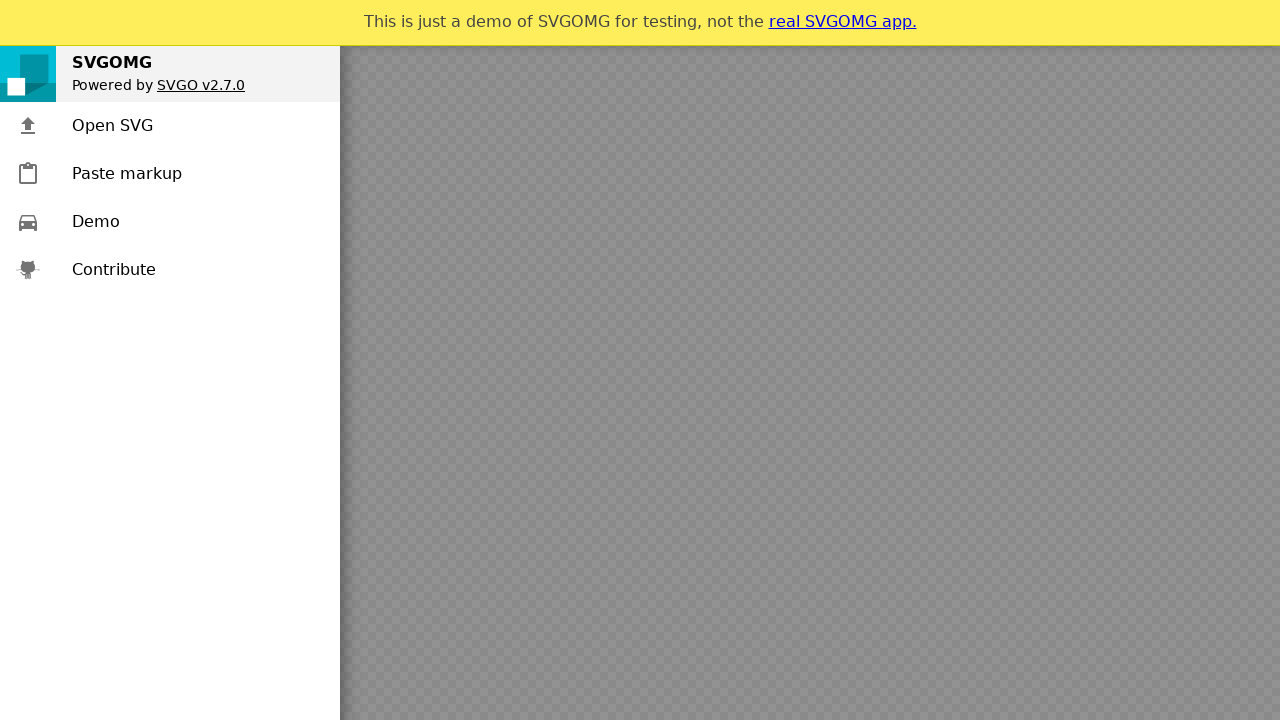

Clicked Open SVG button and file chooser dialog opened at (112, 126) on text=Open SVG
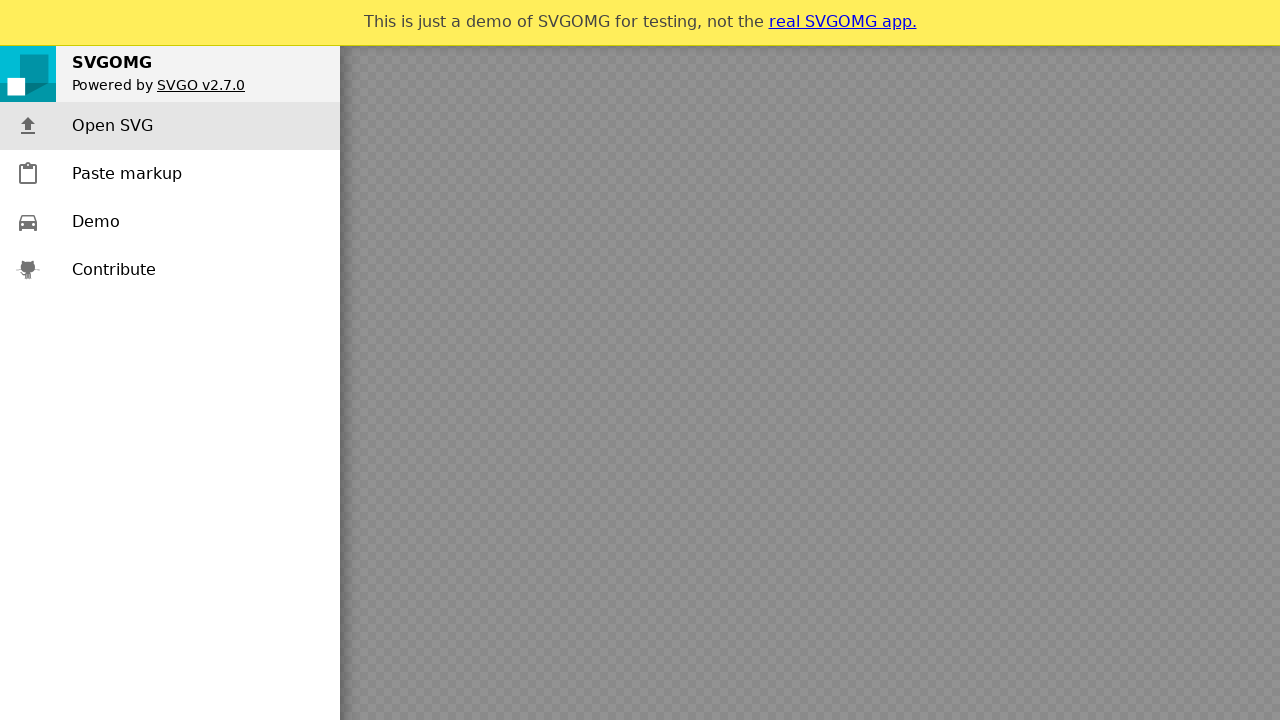

Uploaded SVG file through file chooser dialog
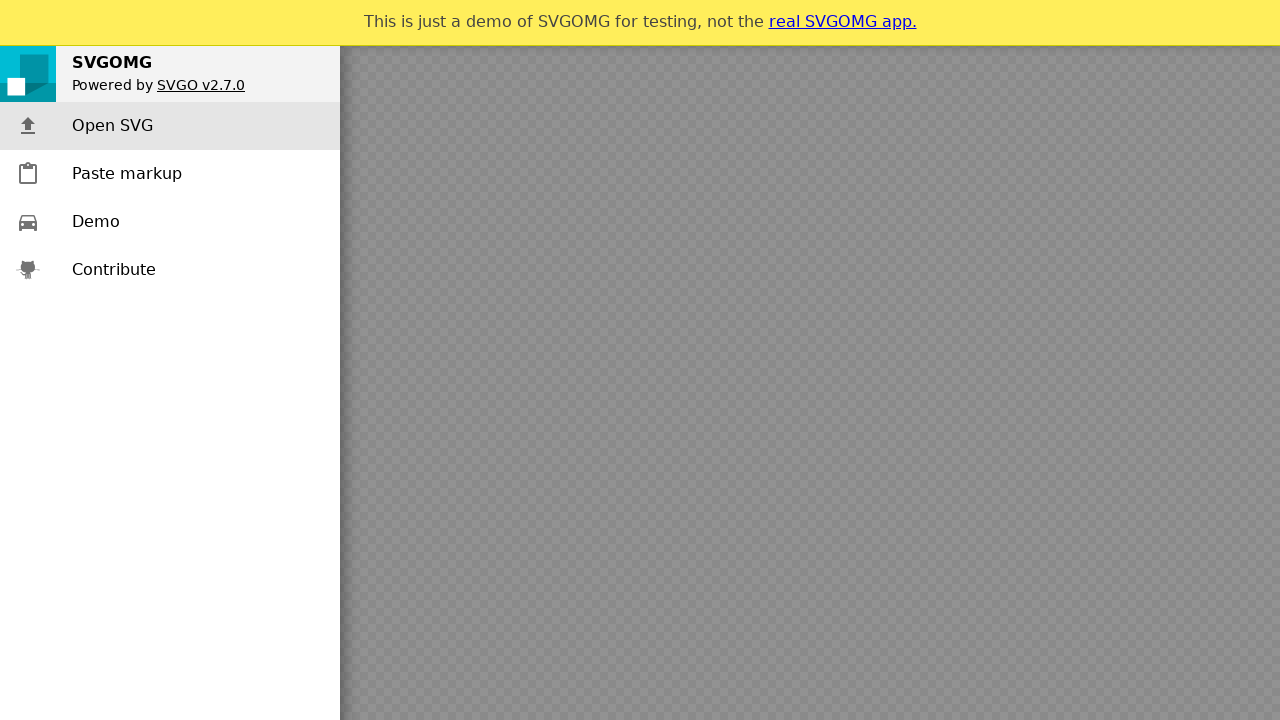

SVG file successfully rendered in the frame
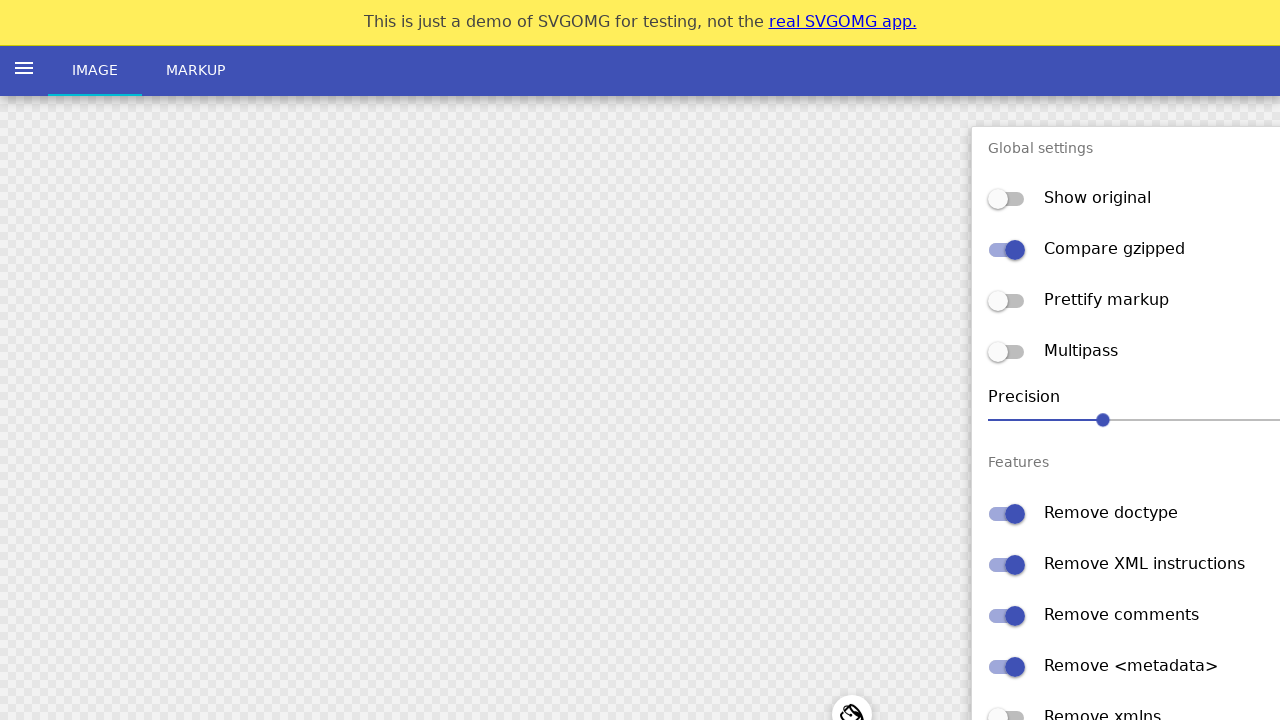

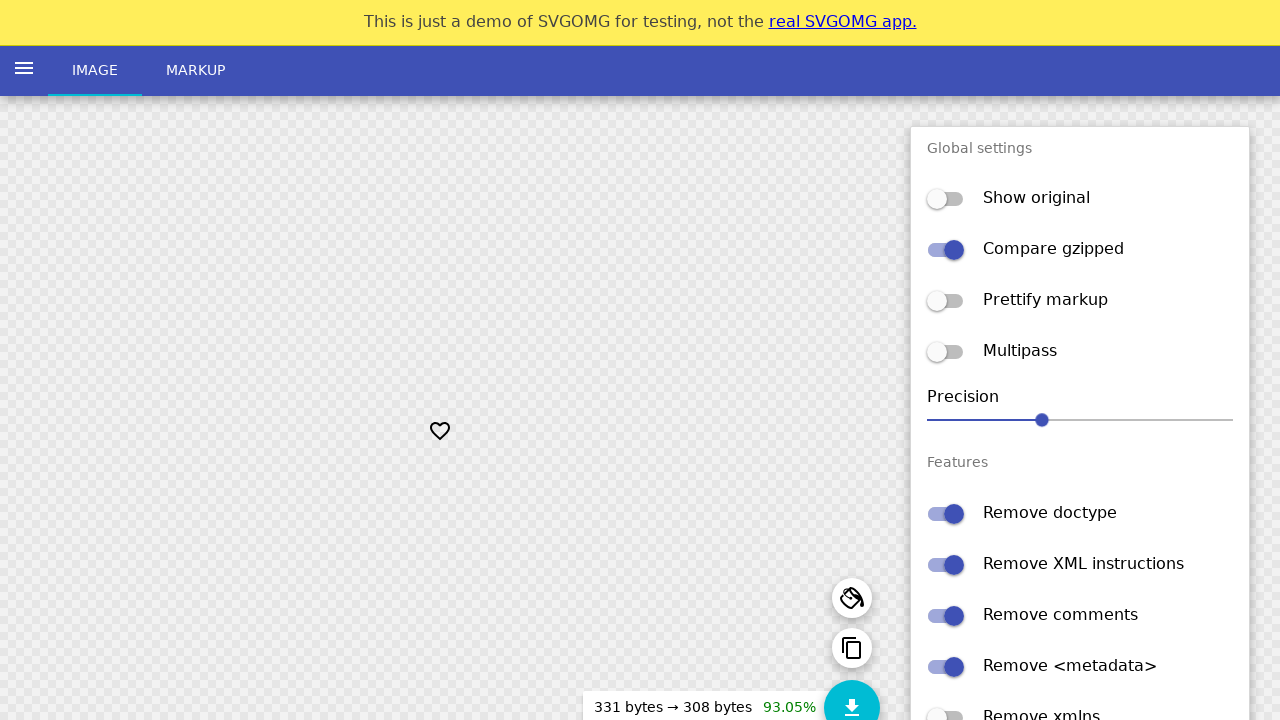